Tests left click functionality by clicking on the Inputs link and verifying navigation to the inputs page

Starting URL: https://practice.cydeo.com/

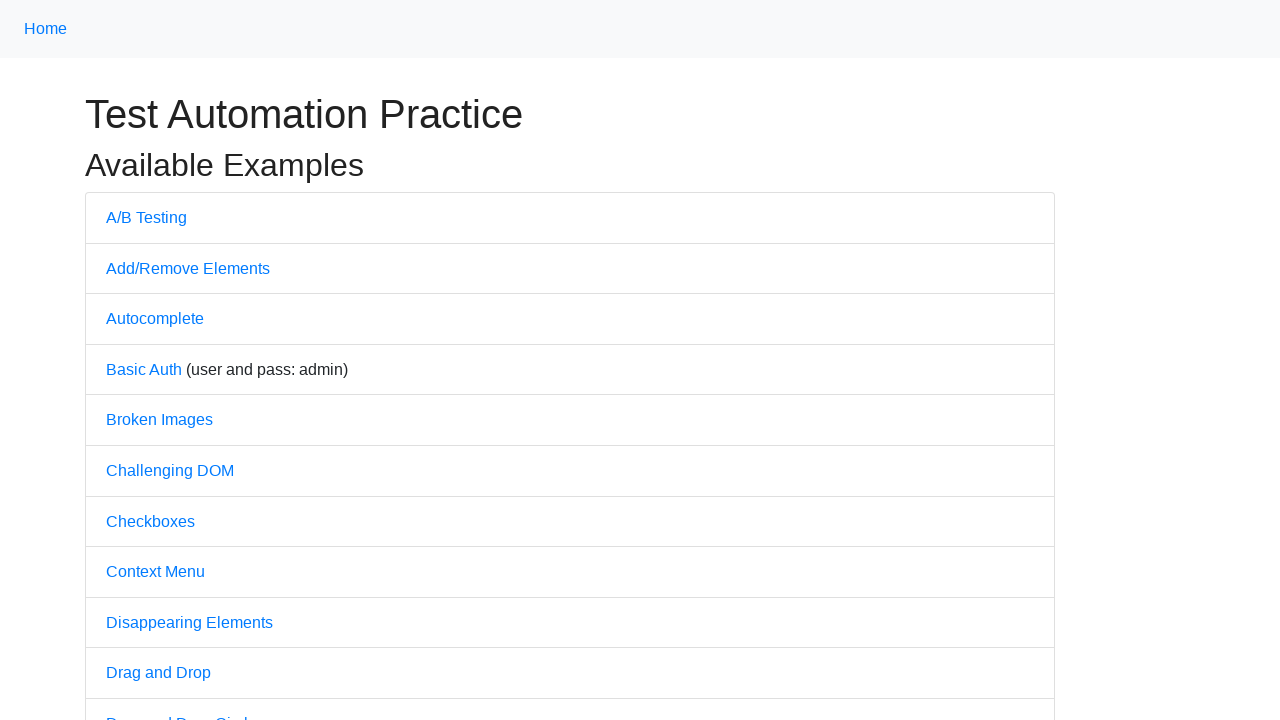

Clicked on the Inputs link at (128, 361) on xpath=//a[@href='/inputs']
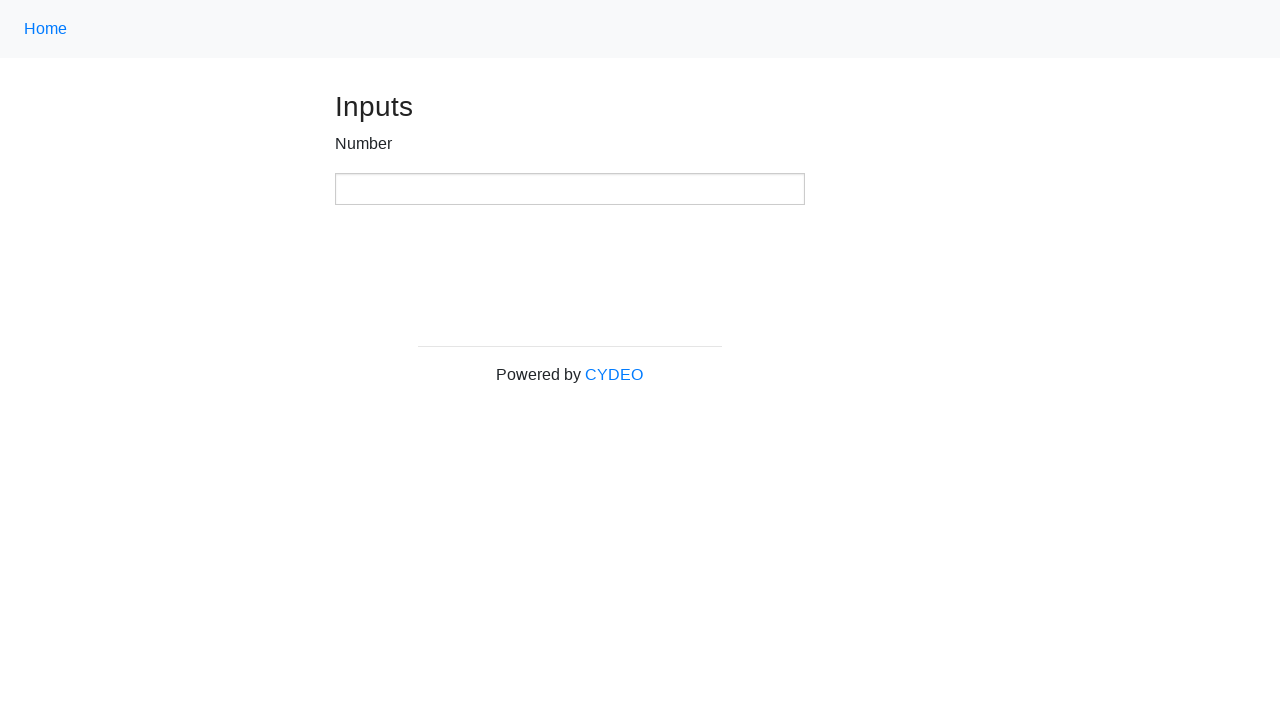

Verified navigation to inputs page at https://practice.cydeo.com/inputs
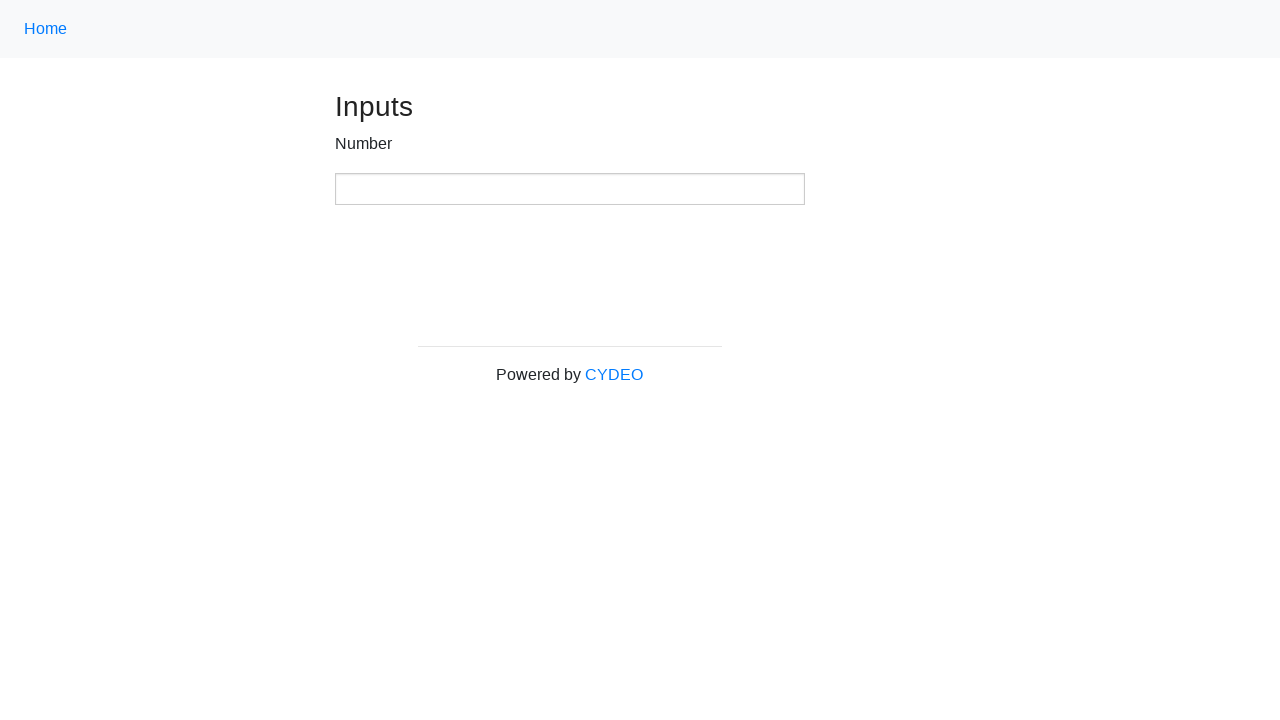

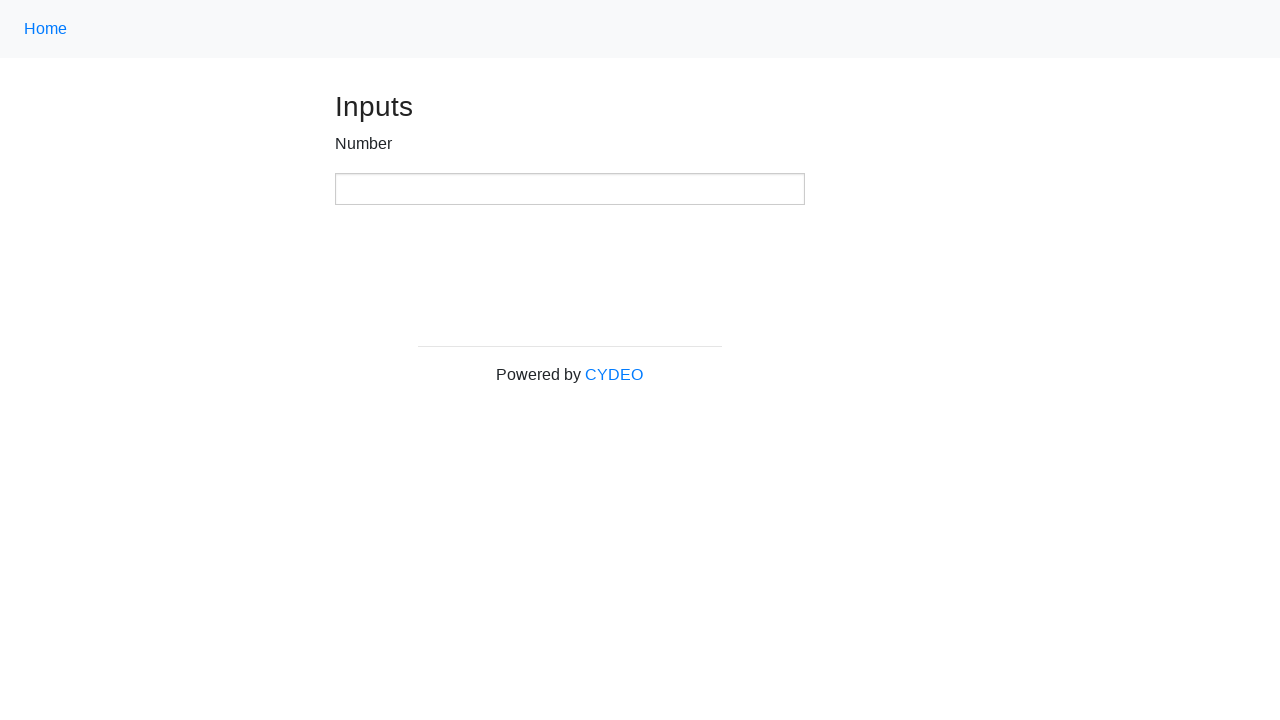